Tests the autocomplete functionality by typing "uni" in a country search box, selecting "United Kingdom" from the suggestions, clicking submit, and verifying the result contains the selected country.

Starting URL: https://testcenter.techproeducation.com/index.php?page=autocomplete

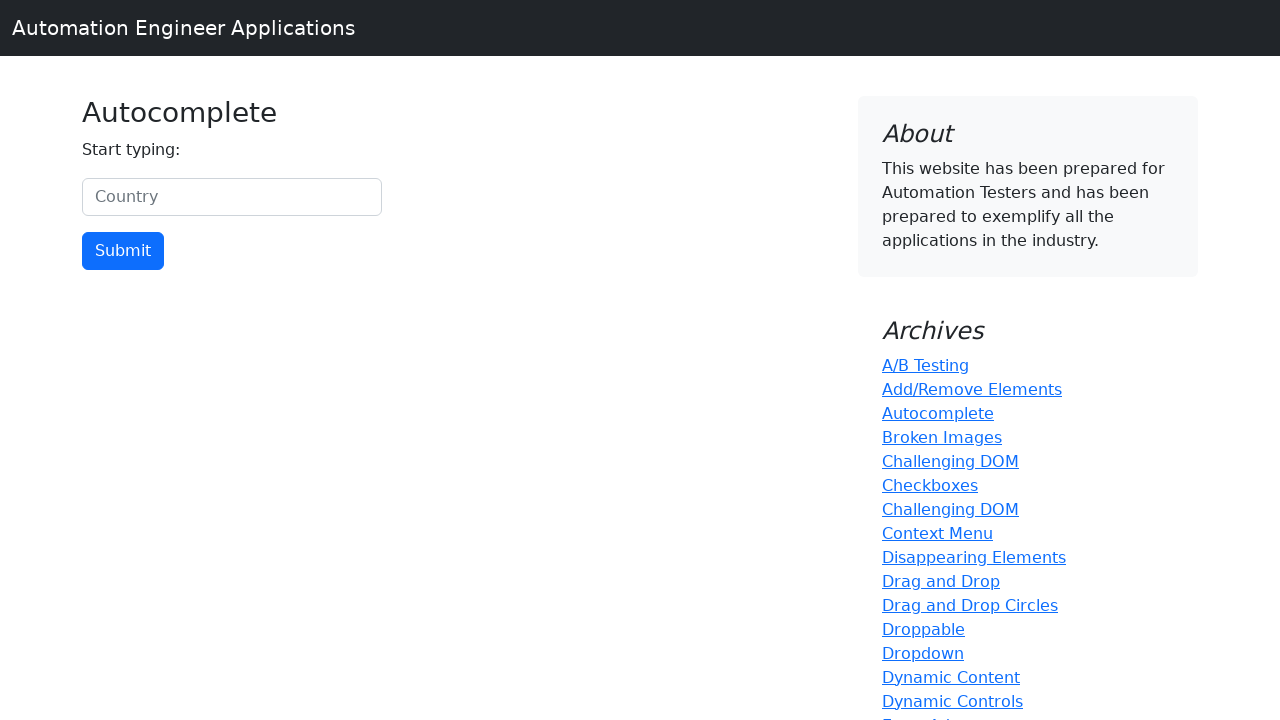

Typed 'uni' in the country autocomplete search box on #myCountry
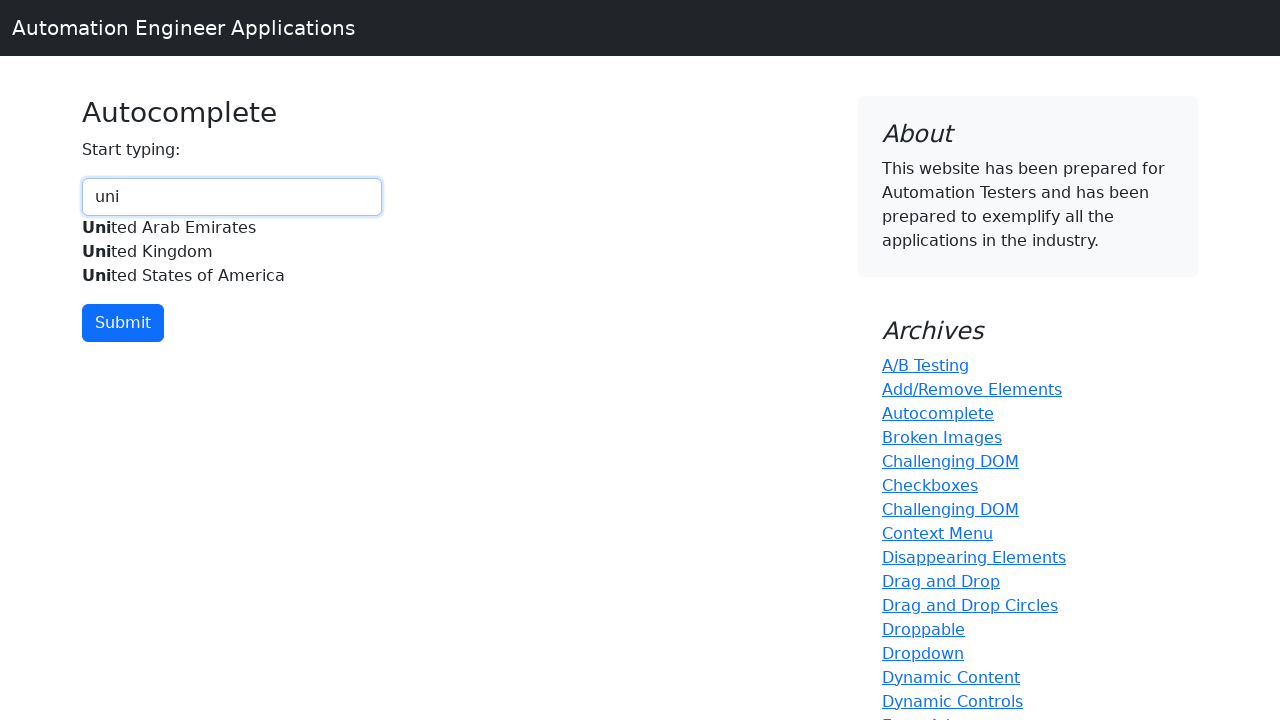

Autocomplete suggestions appeared with 'United Kingdom' option visible
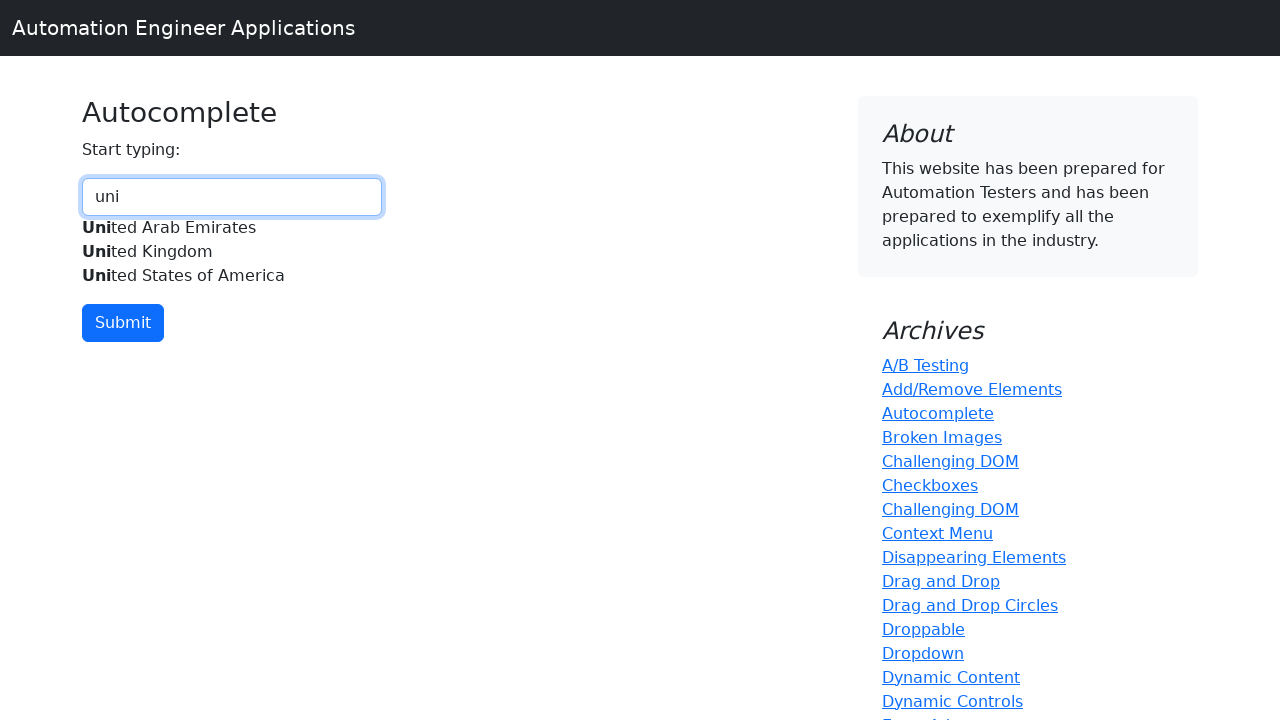

Selected 'United Kingdom' from the autocomplete suggestions at (232, 252) on xpath=//div[@id='myCountryautocomplete-list']//*[.='United Kingdom']
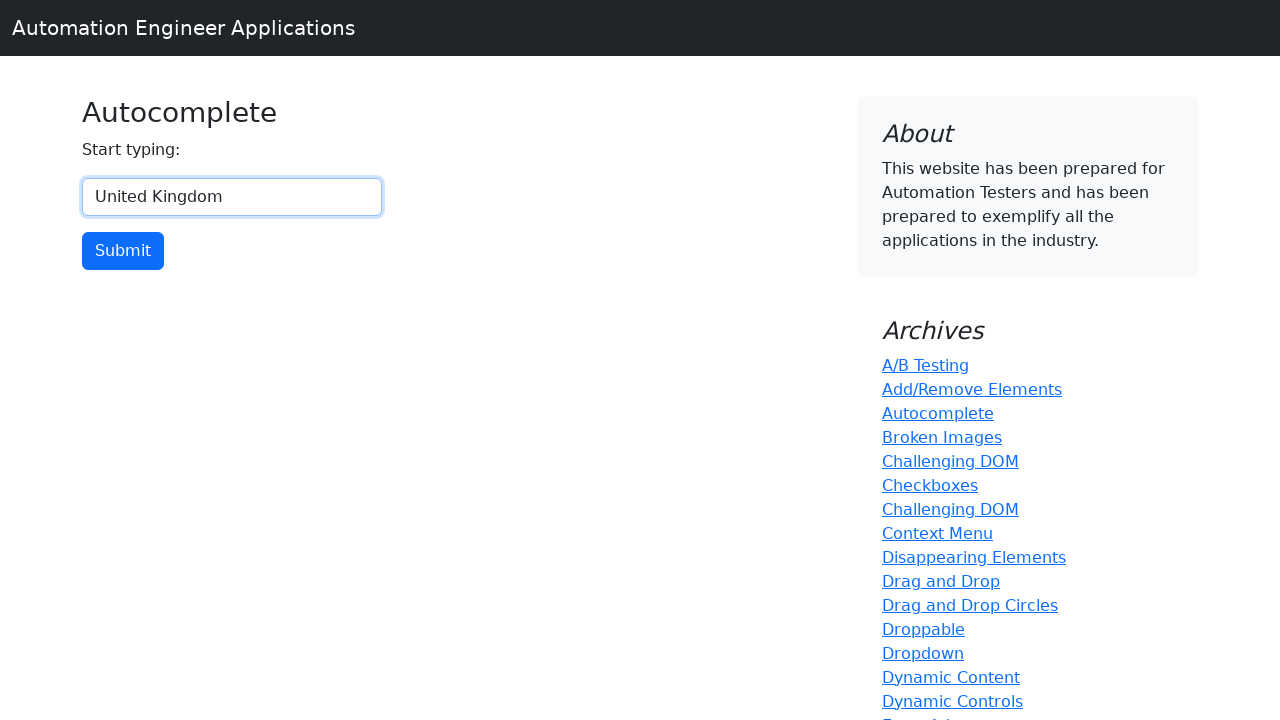

Clicked the submit button at (123, 251) on input[type='button']
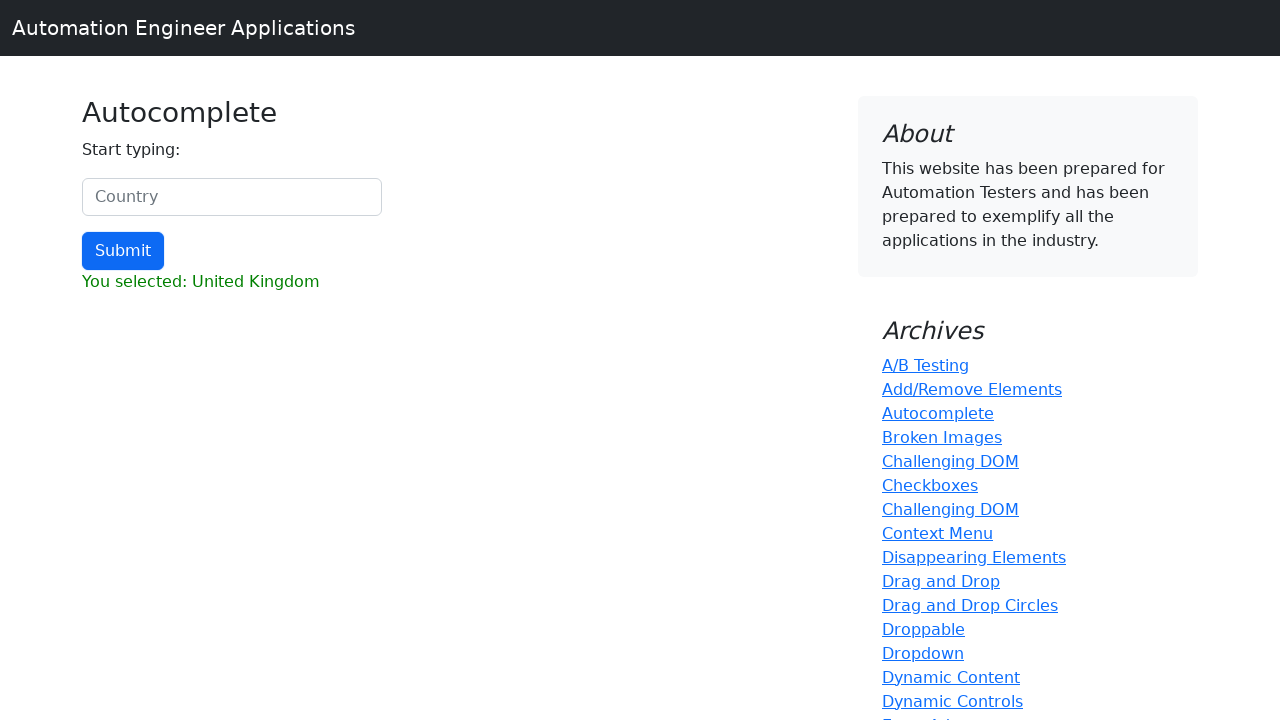

Result section loaded
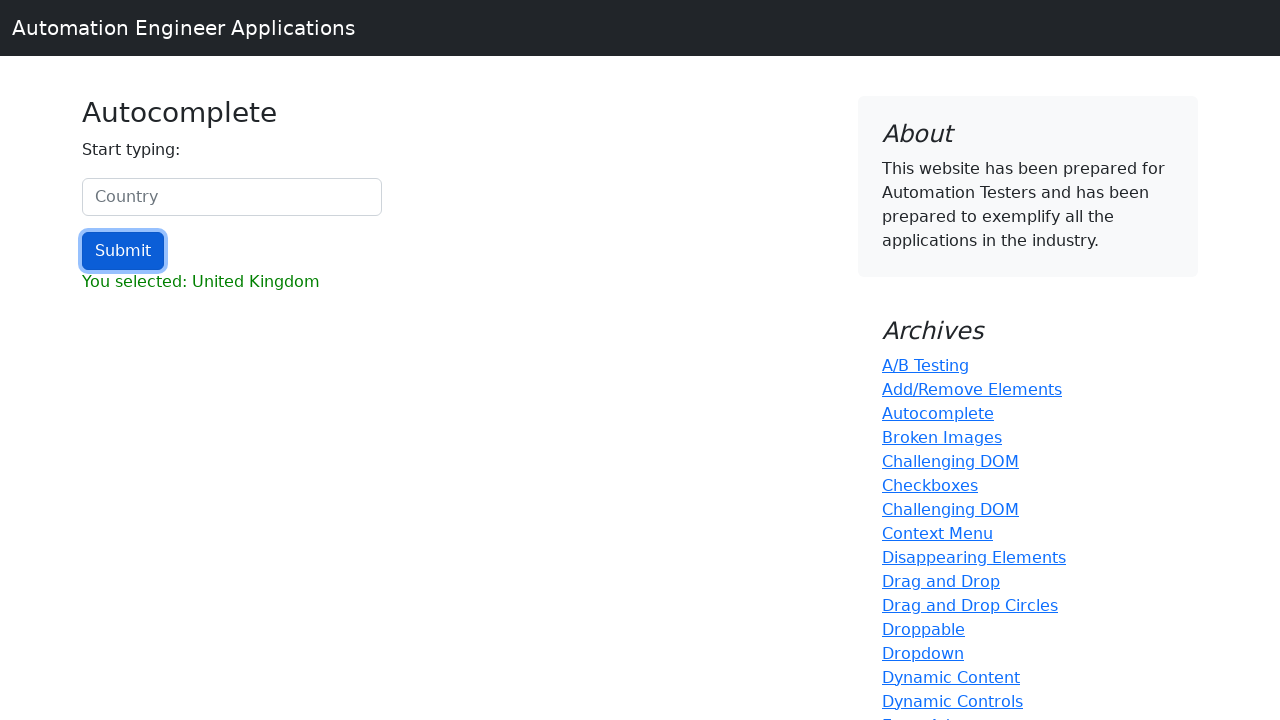

Retrieved result text content
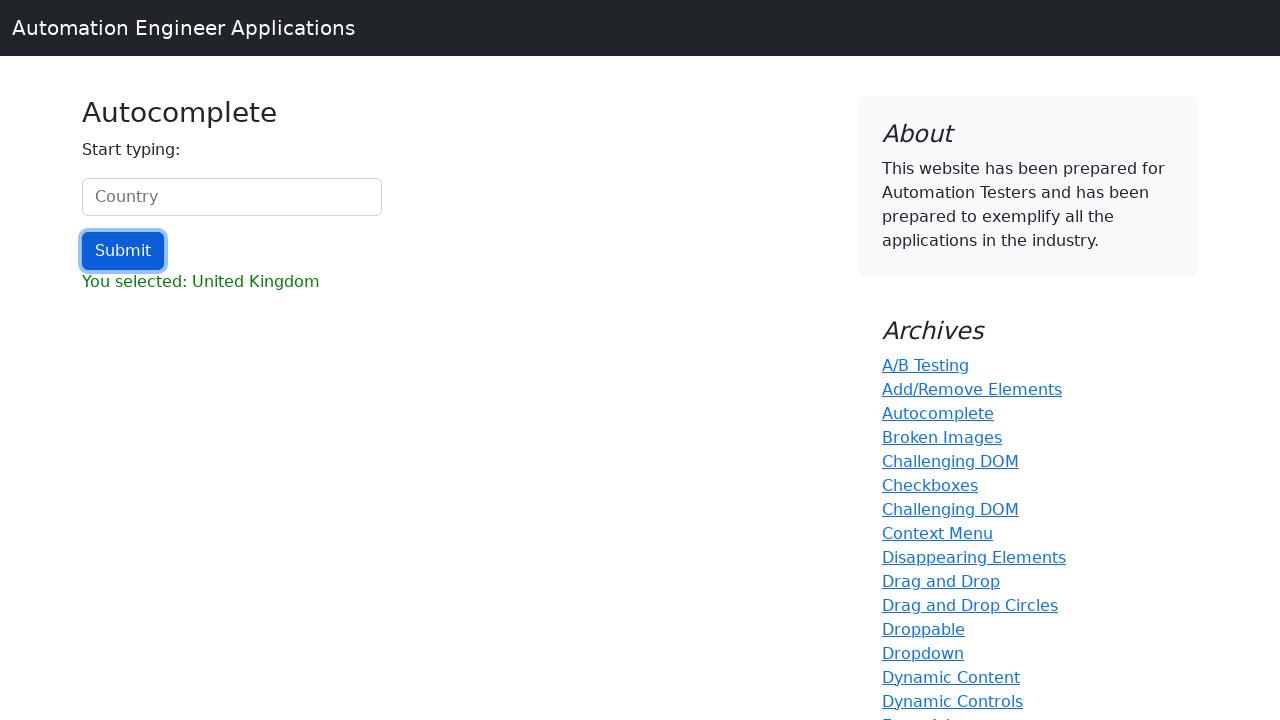

Verified that result contains 'United Kingdom'
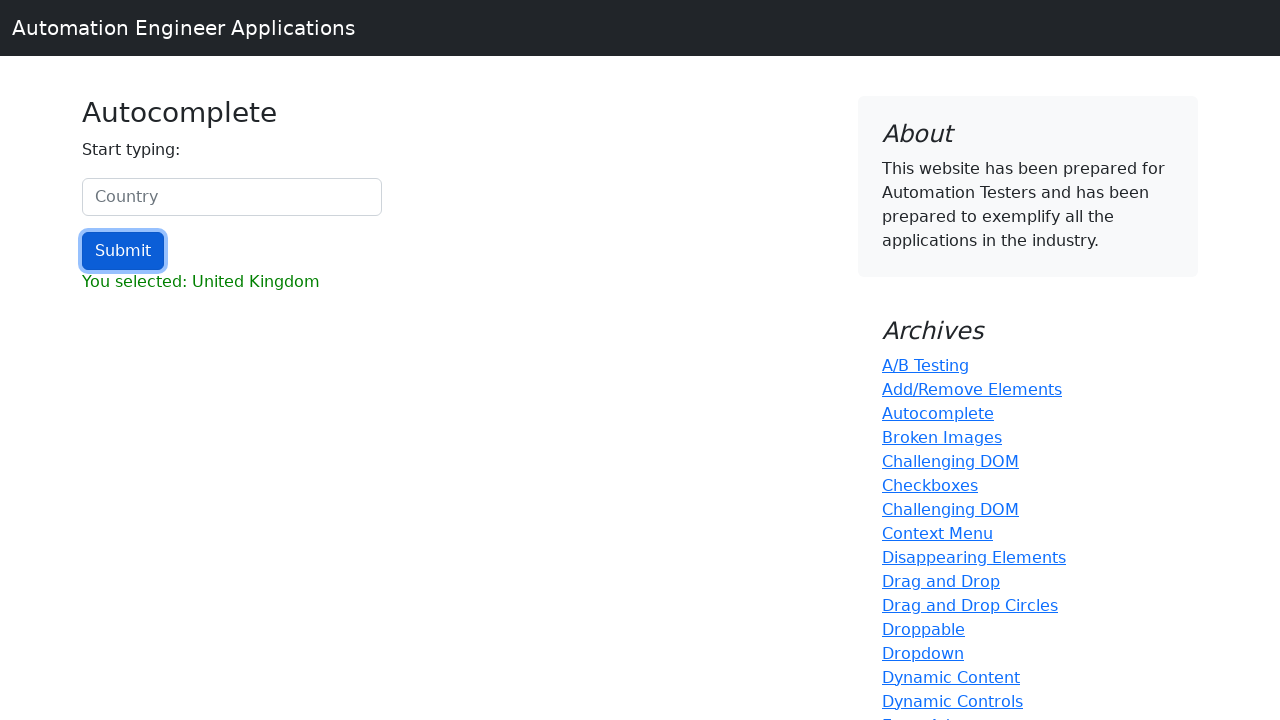

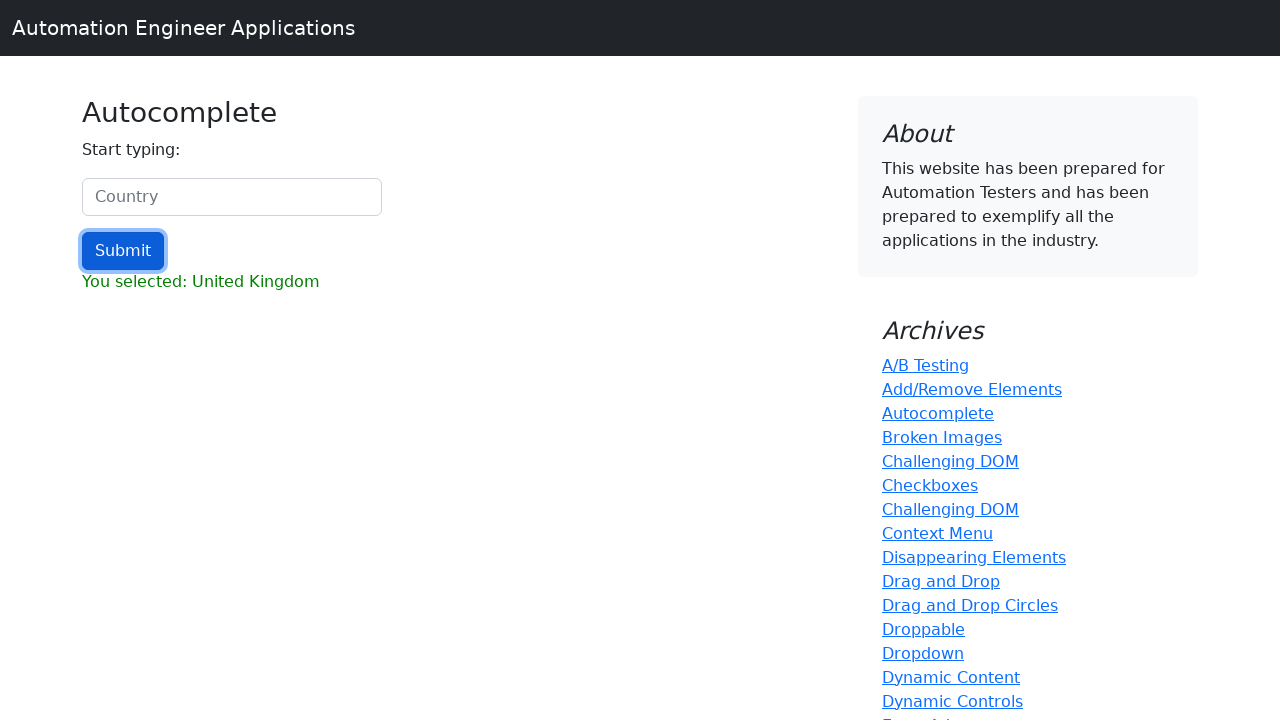